Tests the customer registration form on ParaBank demo site by filling in all required fields including personal information, address, contact details, and account credentials

Starting URL: https://parabank.parasoft.com/parabank/register.htm

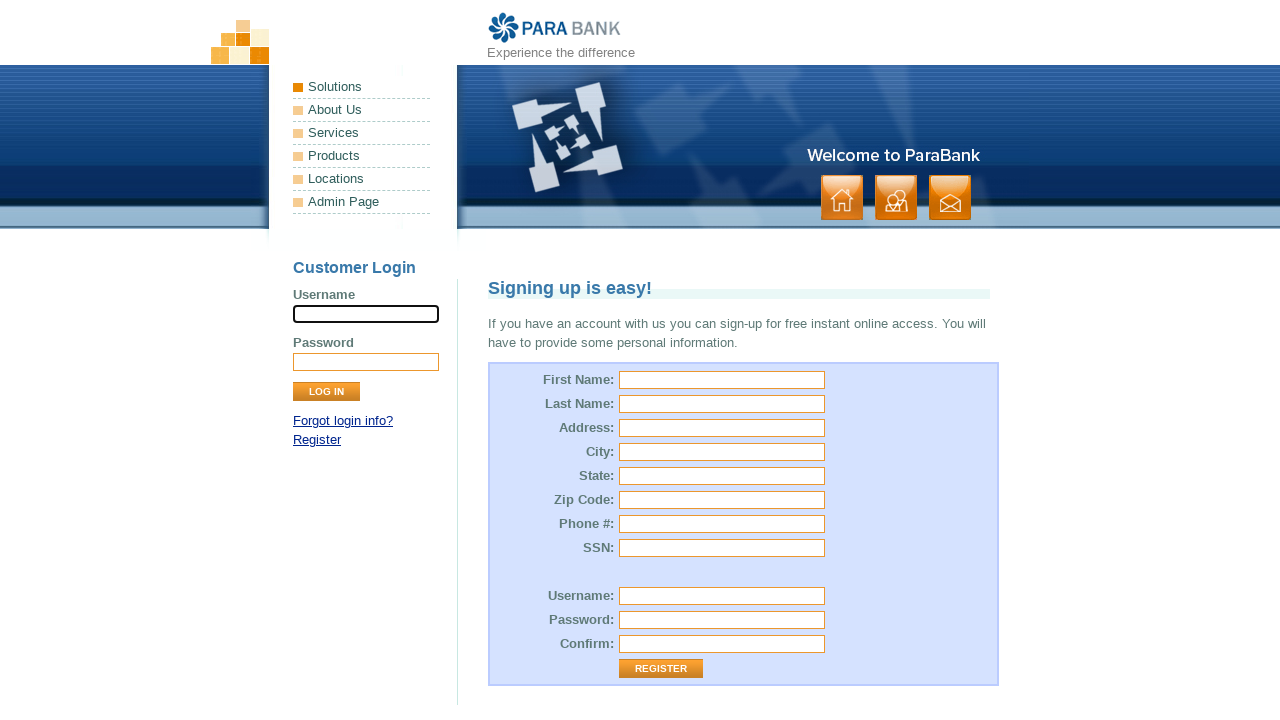

Filled first name field with 'Maria' on #customer\.firstName
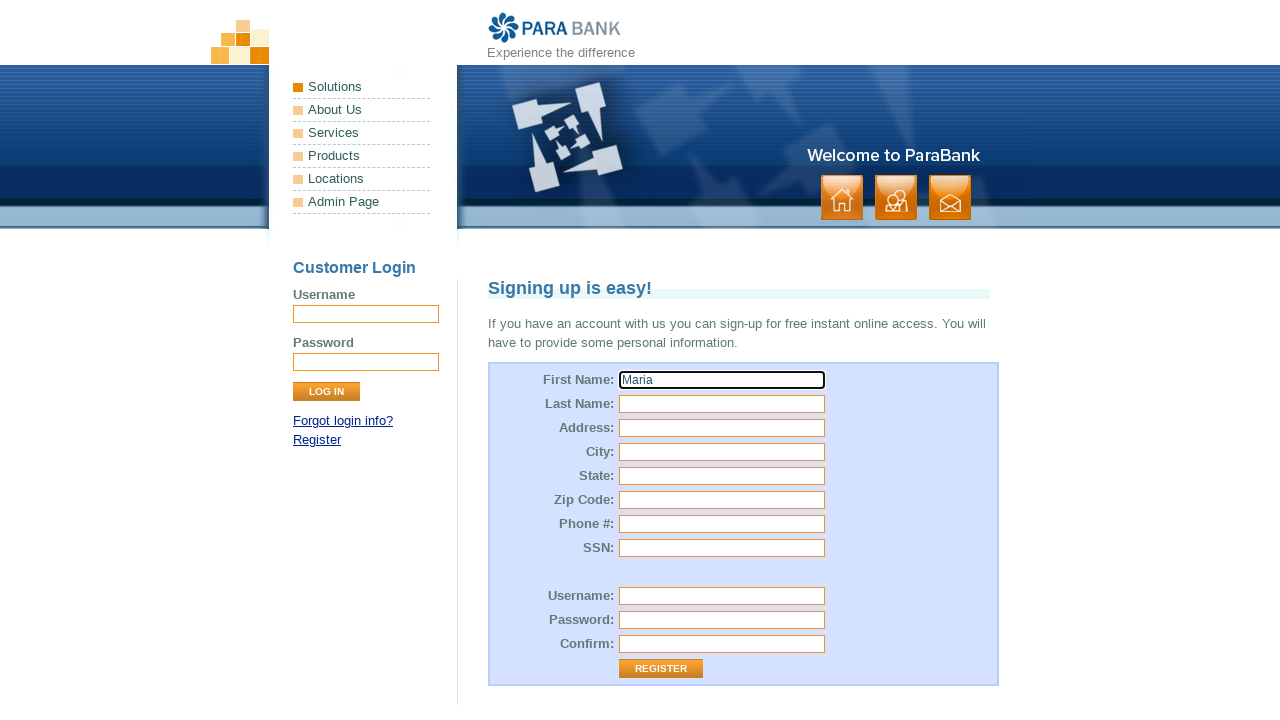

Filled last name field with 'Thompson' on #customer\.lastName
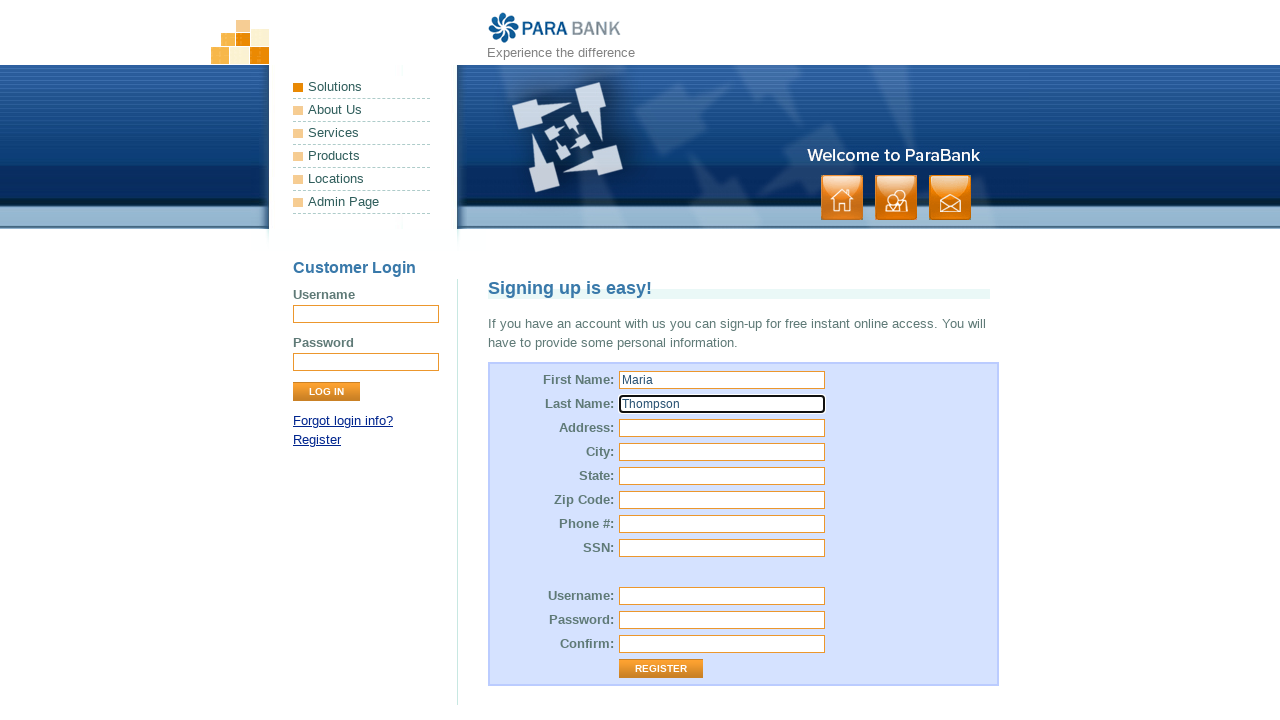

Filled street address field with '456 Oak Avenue' on #customer\.address\.street
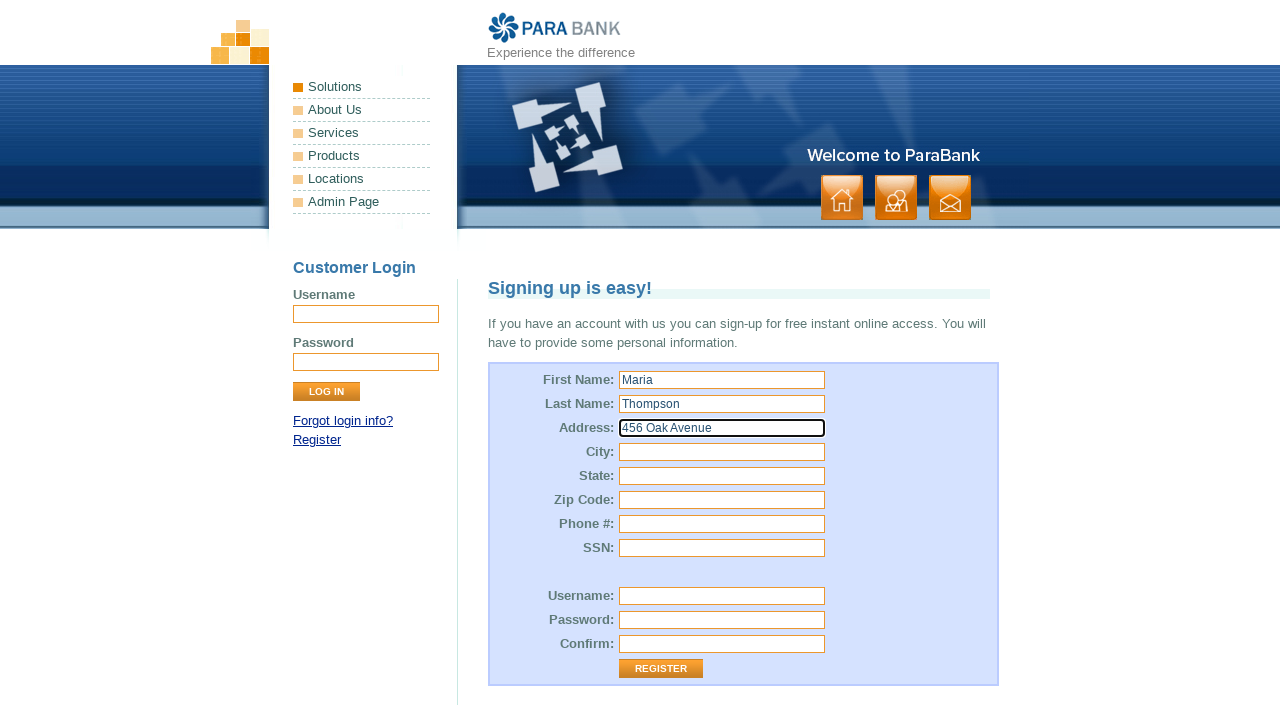

Filled city field with 'Denver' on #customer\.address\.city
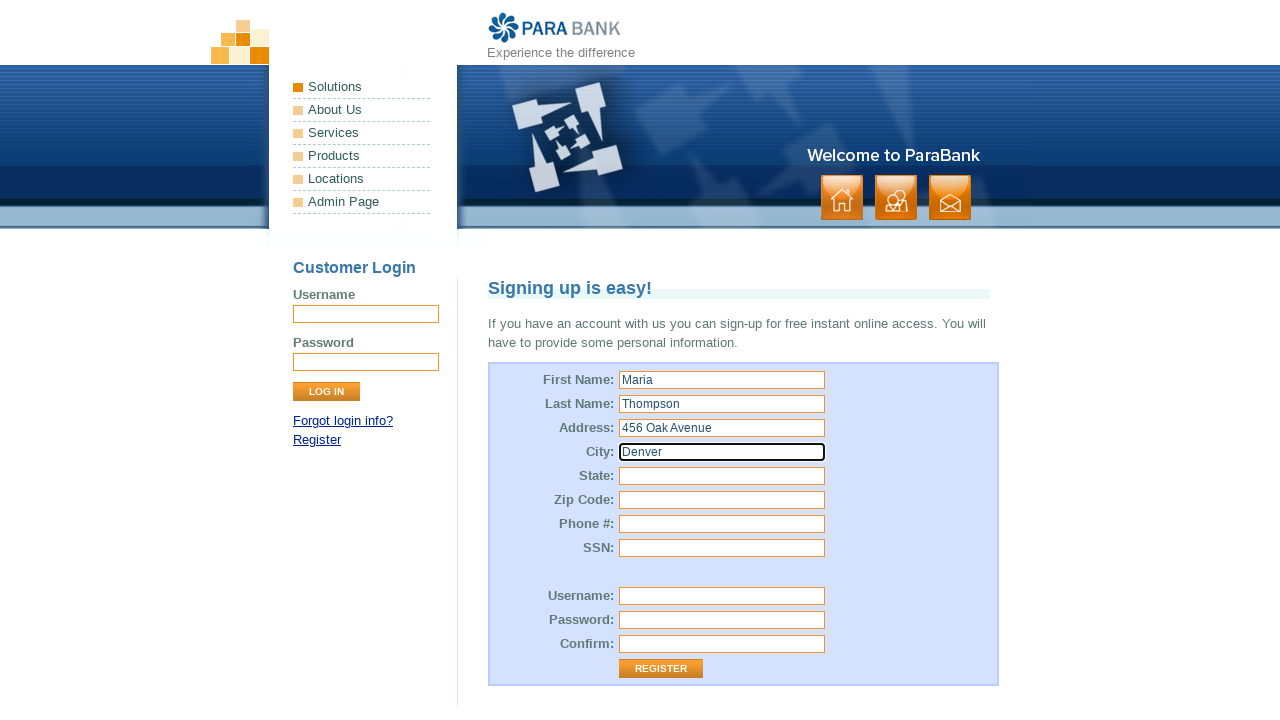

Filled state field with 'CO' on #customer\.address\.state
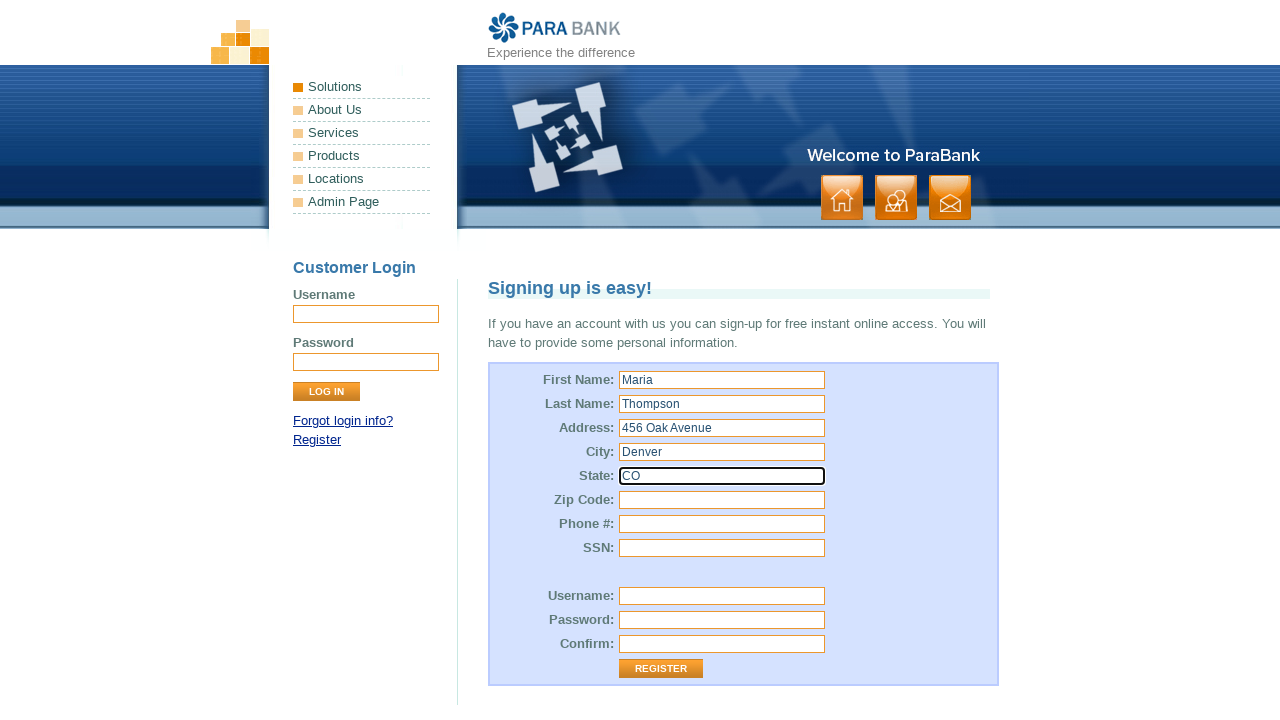

Filled zip code field with '80202' on #customer\.address\.zipCode
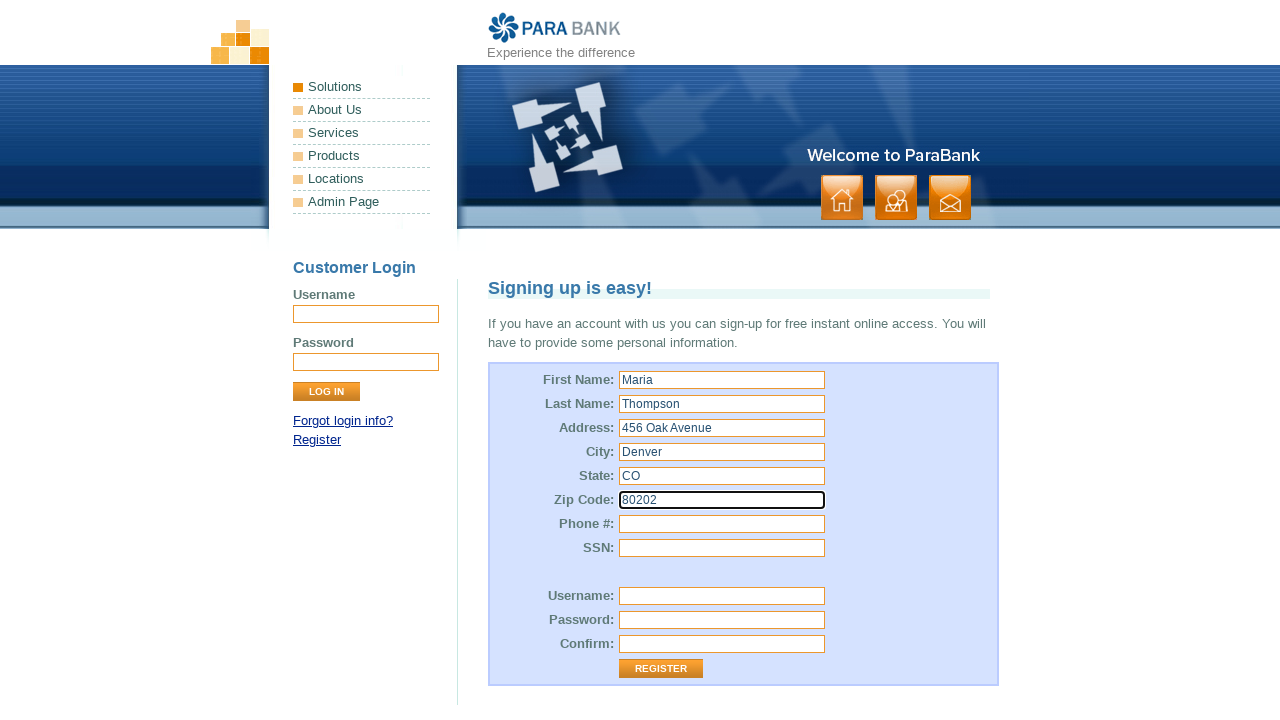

Filled phone number field with '303-555-8842' on #customer\.phoneNumber
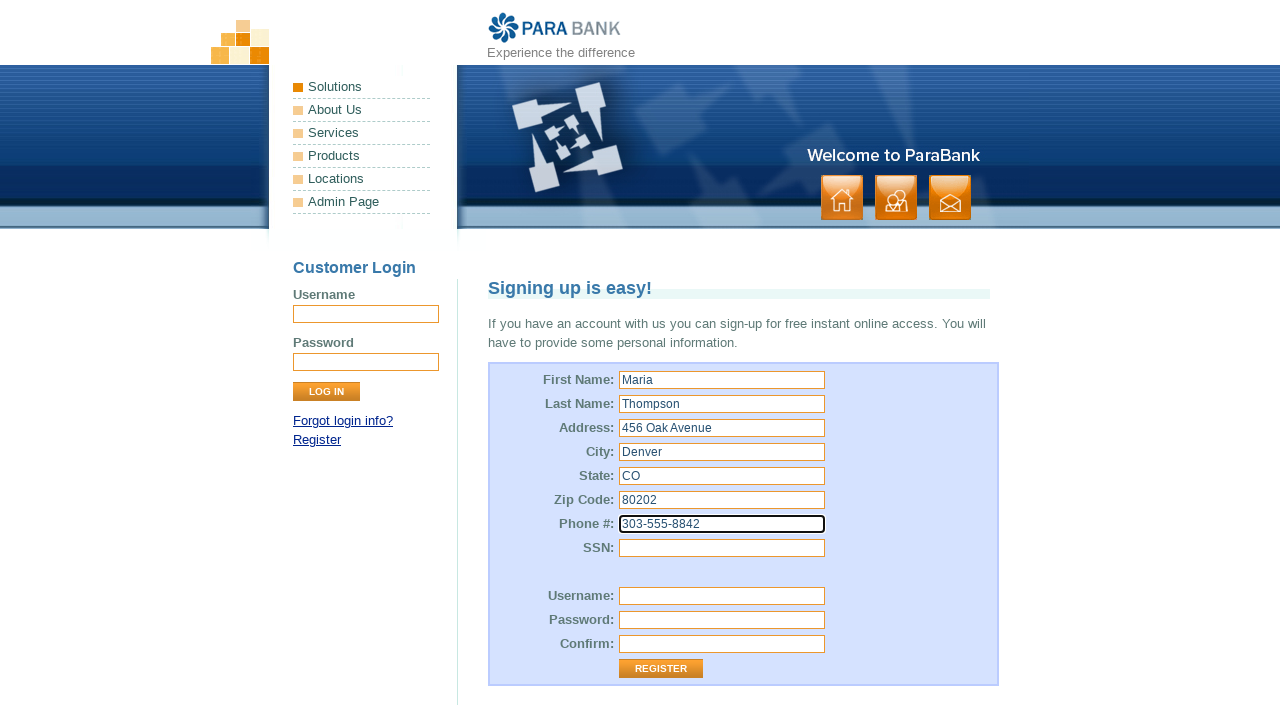

Filled SSN field with '234-56-7890' on input[name='customer.ssn']
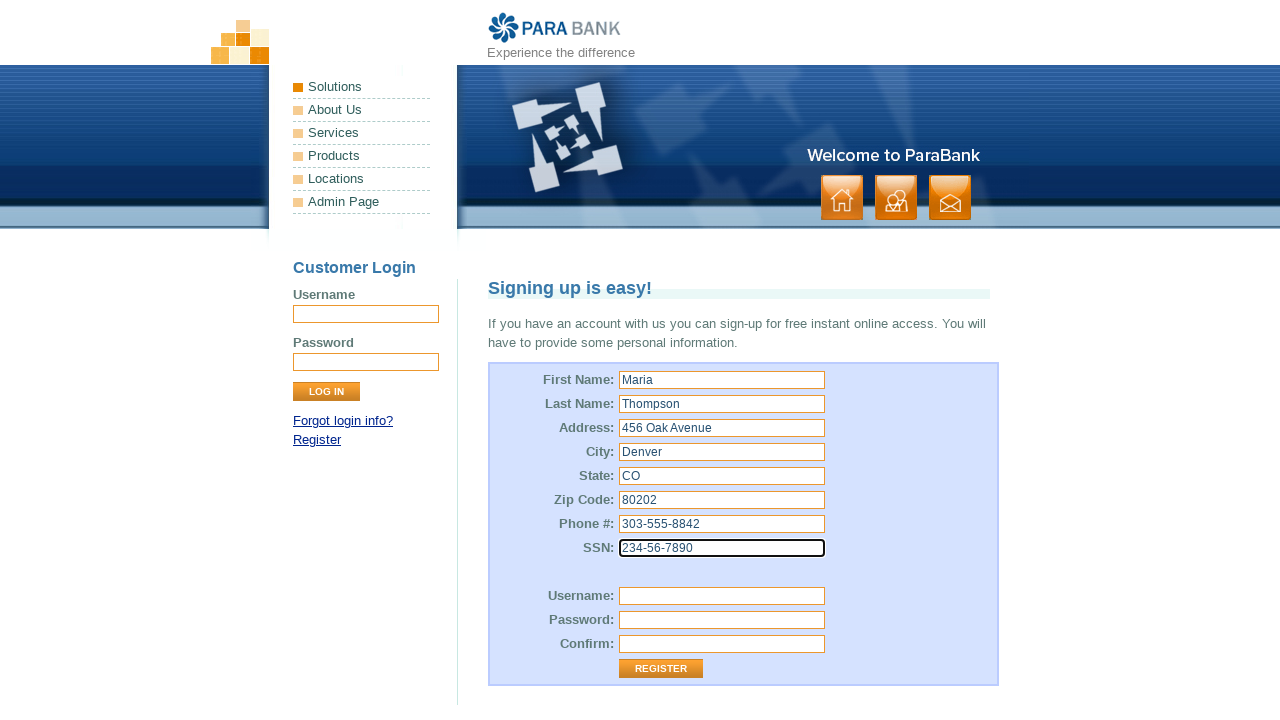

Filled username field with 'maria_t_2024' on input[name='customer.username']
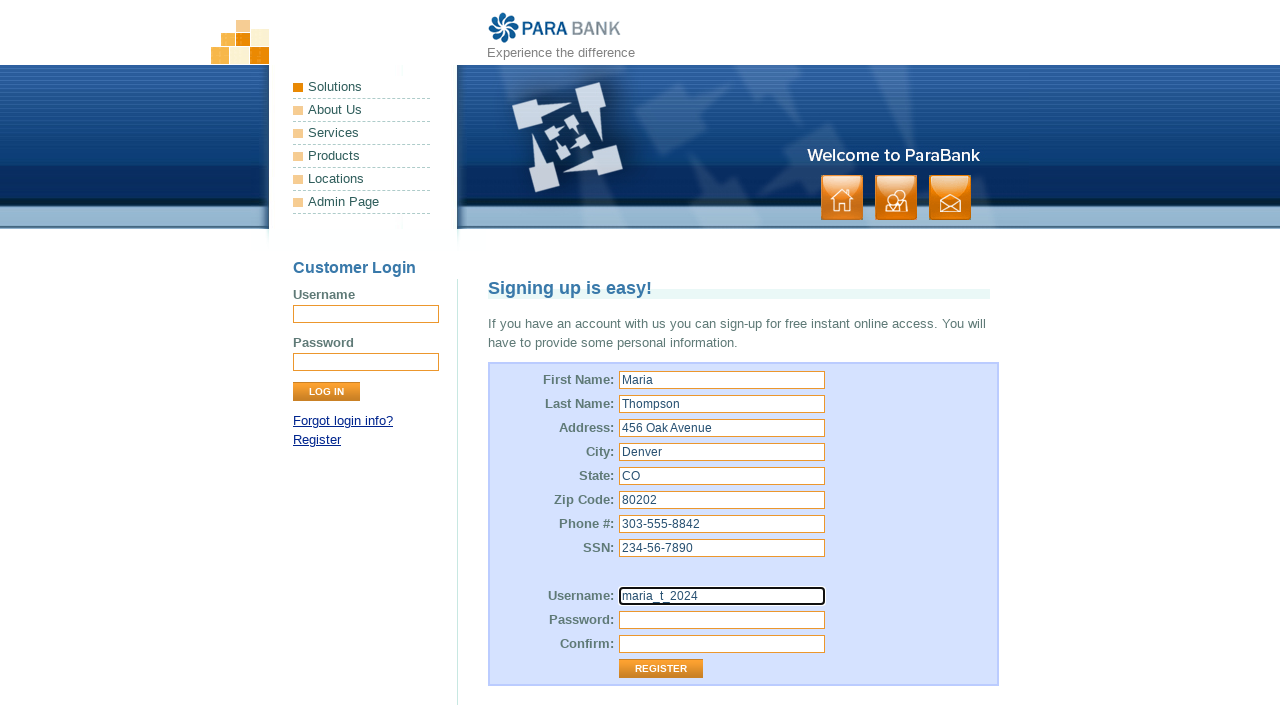

Filled password field with 'SecurePass!99' on input[name='customer.password']
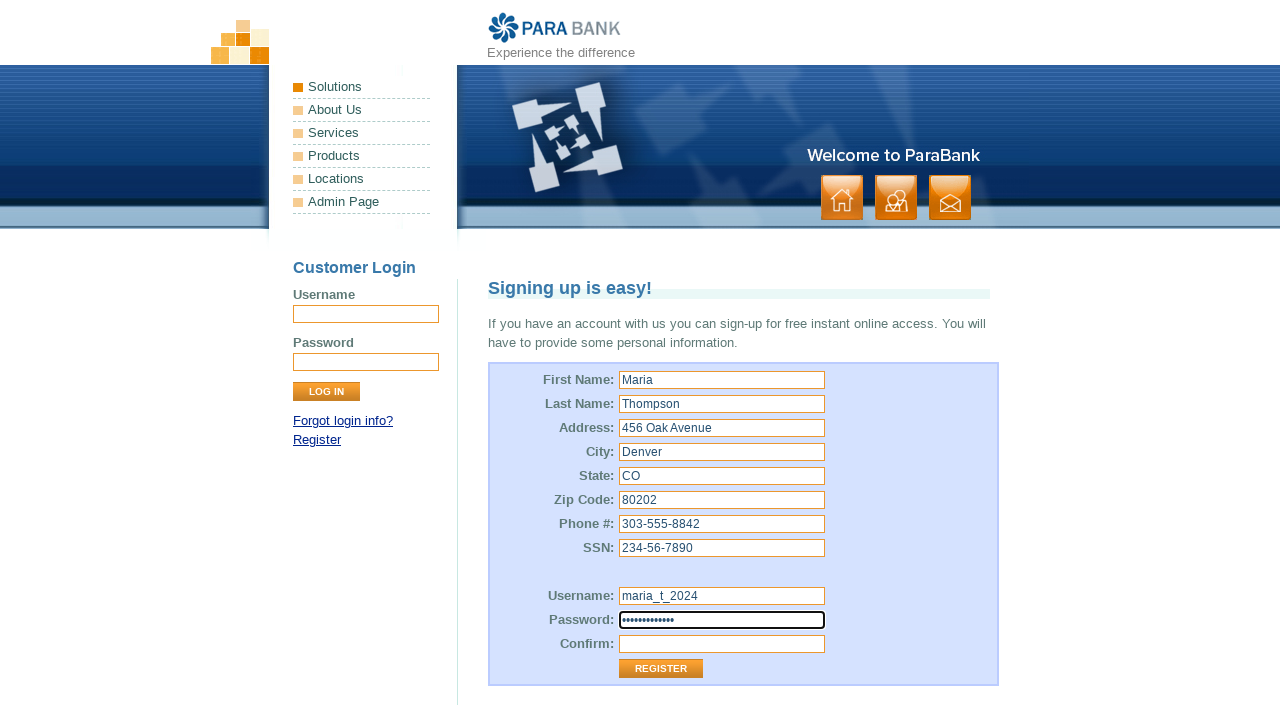

Filled confirm password field with 'SecurePass!99' on input[name='repeatedPassword']
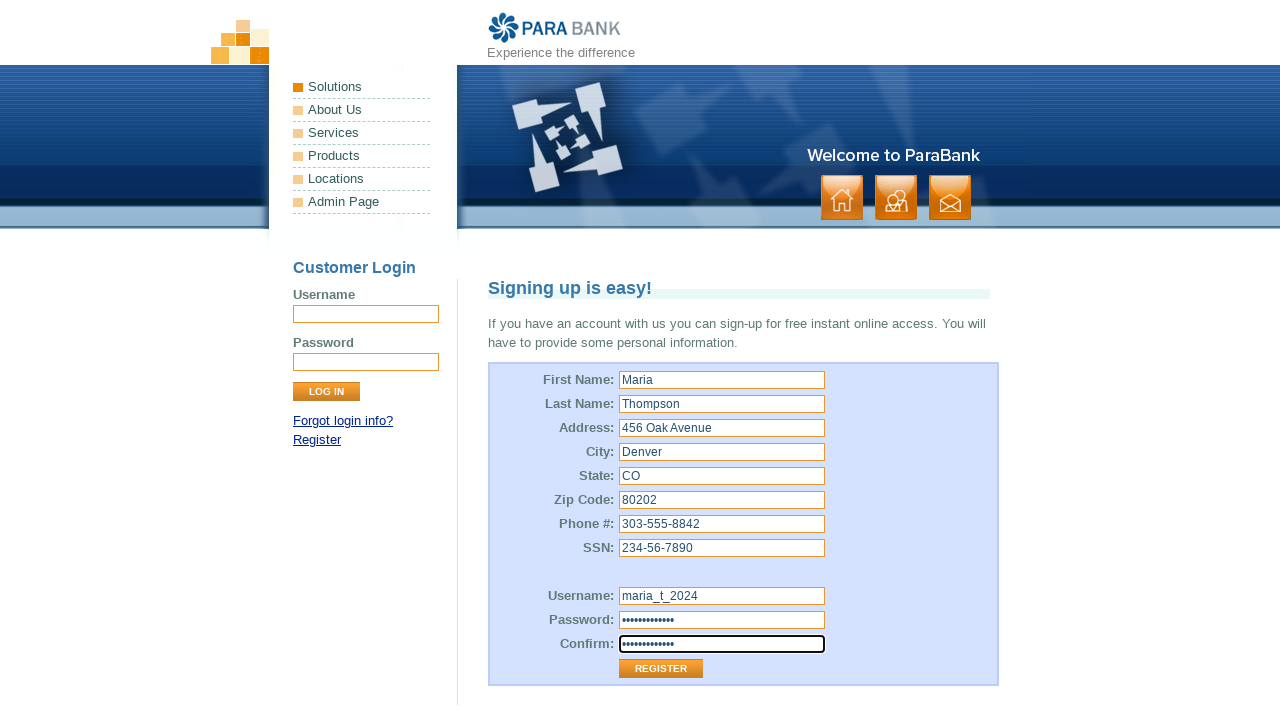

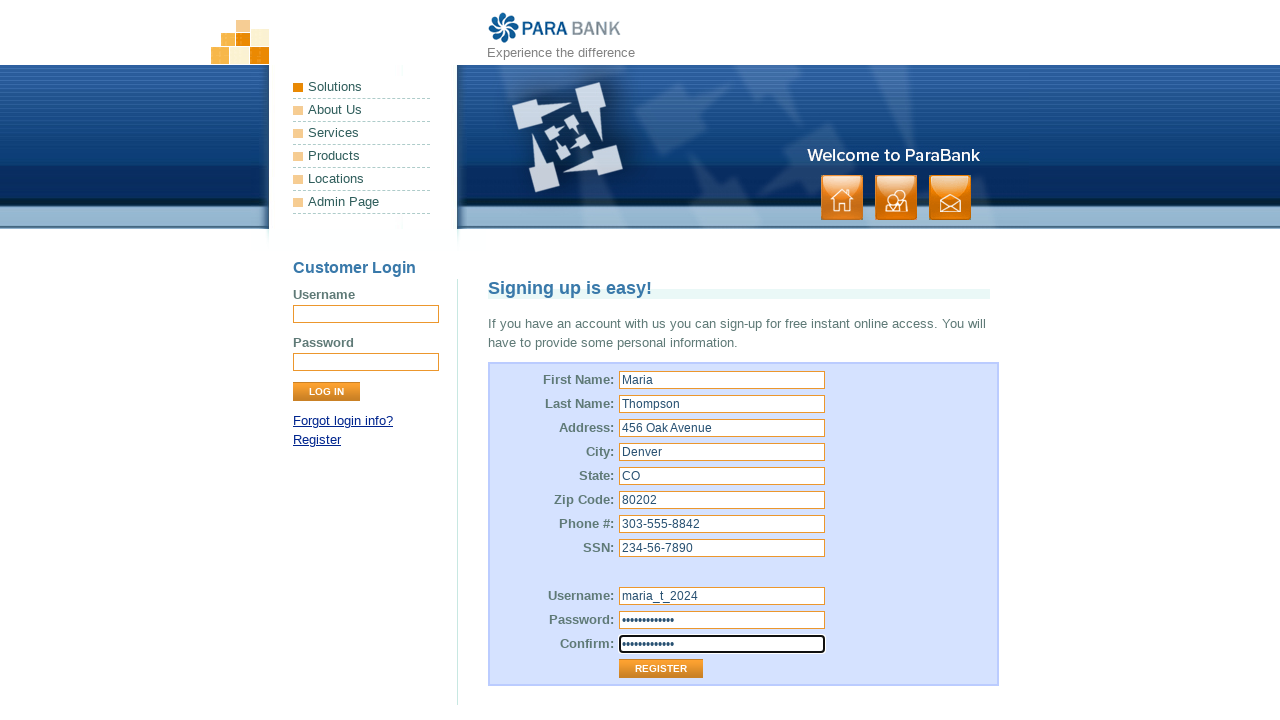